Tests a slow calculator by setting a delay value, performing a calculation (7 + 8), and verifying the result equals 15

Starting URL: https://bonigarcia.dev/selenium-webdriver-java/slow-calculator.html

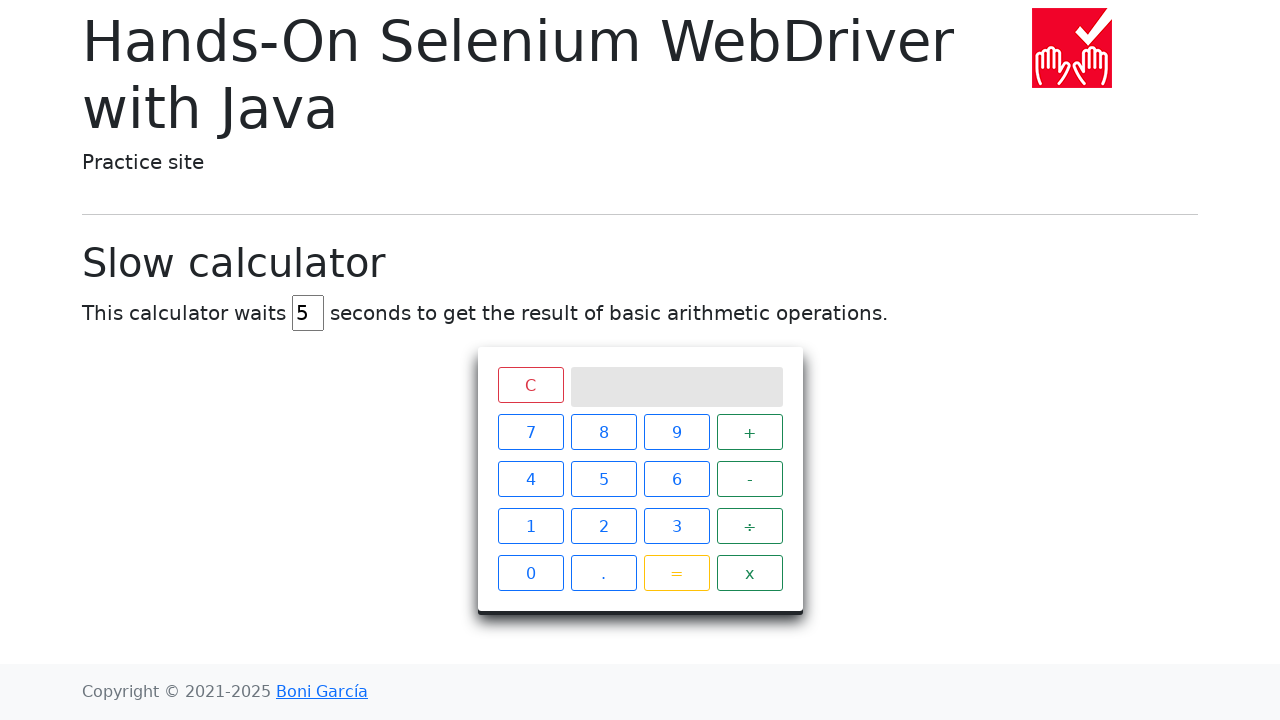

Cleared the delay input field on #delay
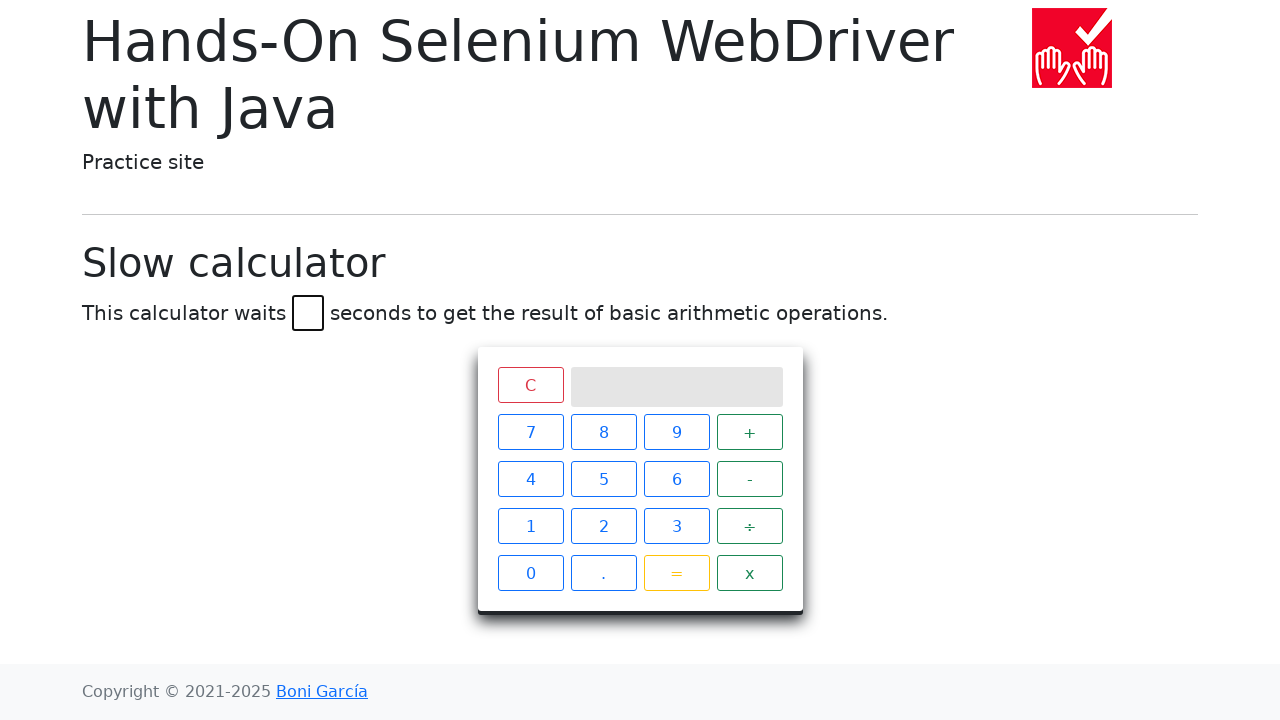

Set delay value to 3 seconds on #delay
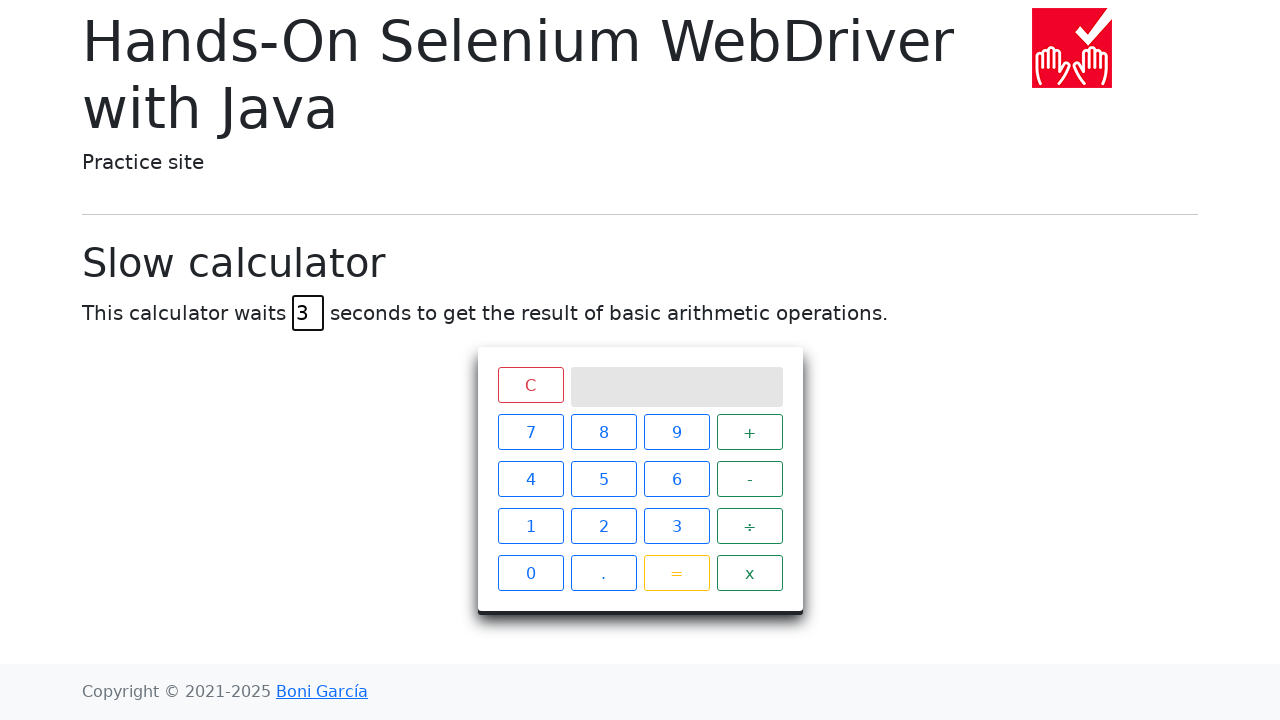

Clicked number 7 at (530, 432) on #calculator > div.keys > span:nth-child(1)
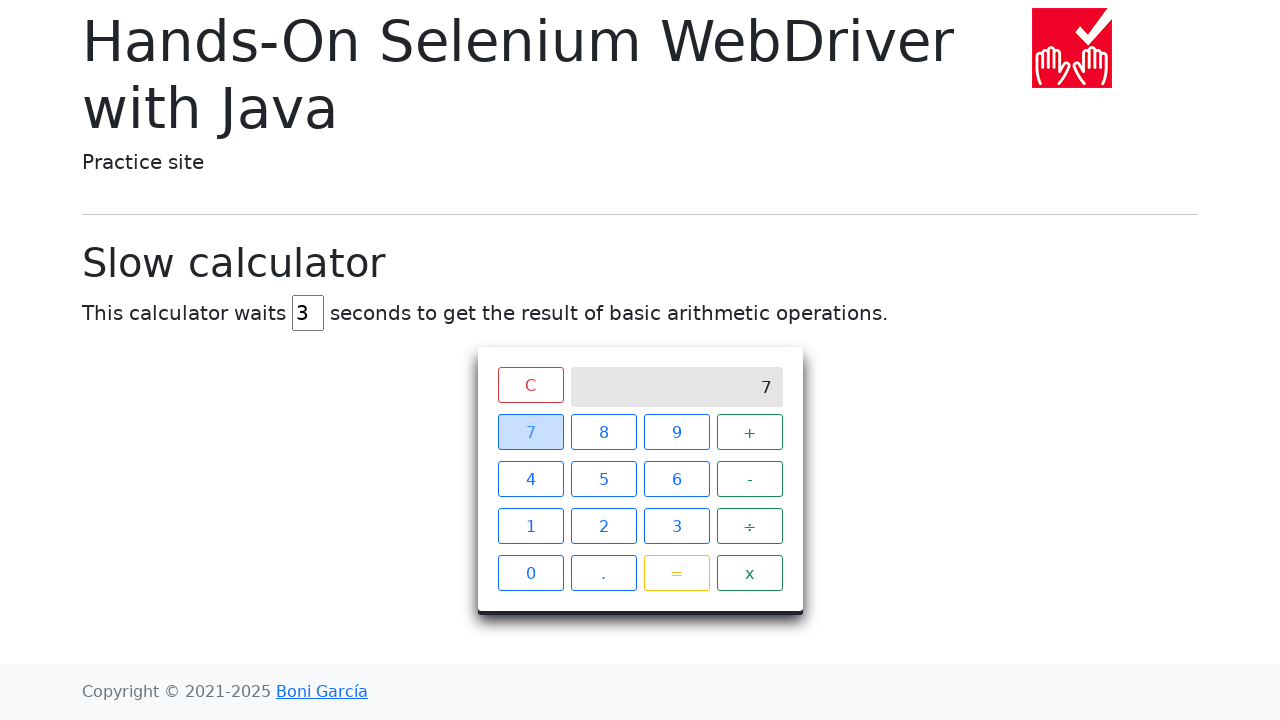

Clicked plus operator at (750, 432) on #calculator > div.keys > span:nth-child(4)
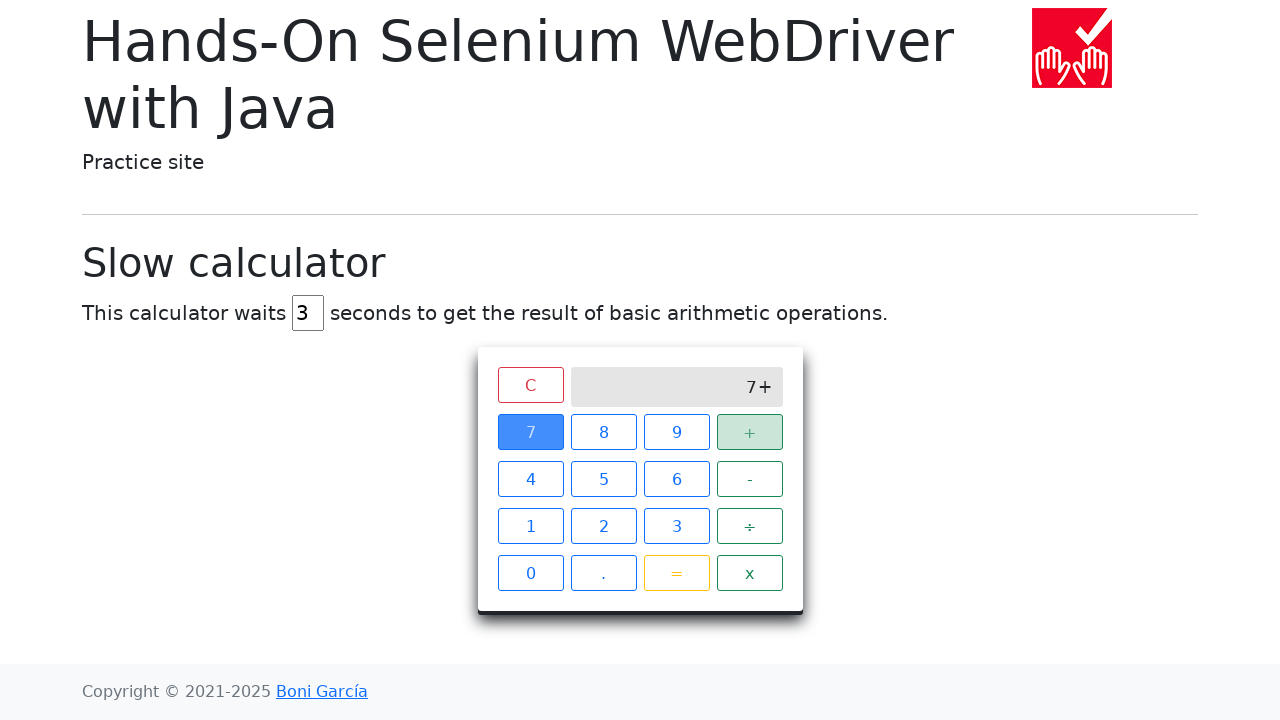

Clicked number 8 at (604, 432) on #calculator > div.keys > span:nth-child(2)
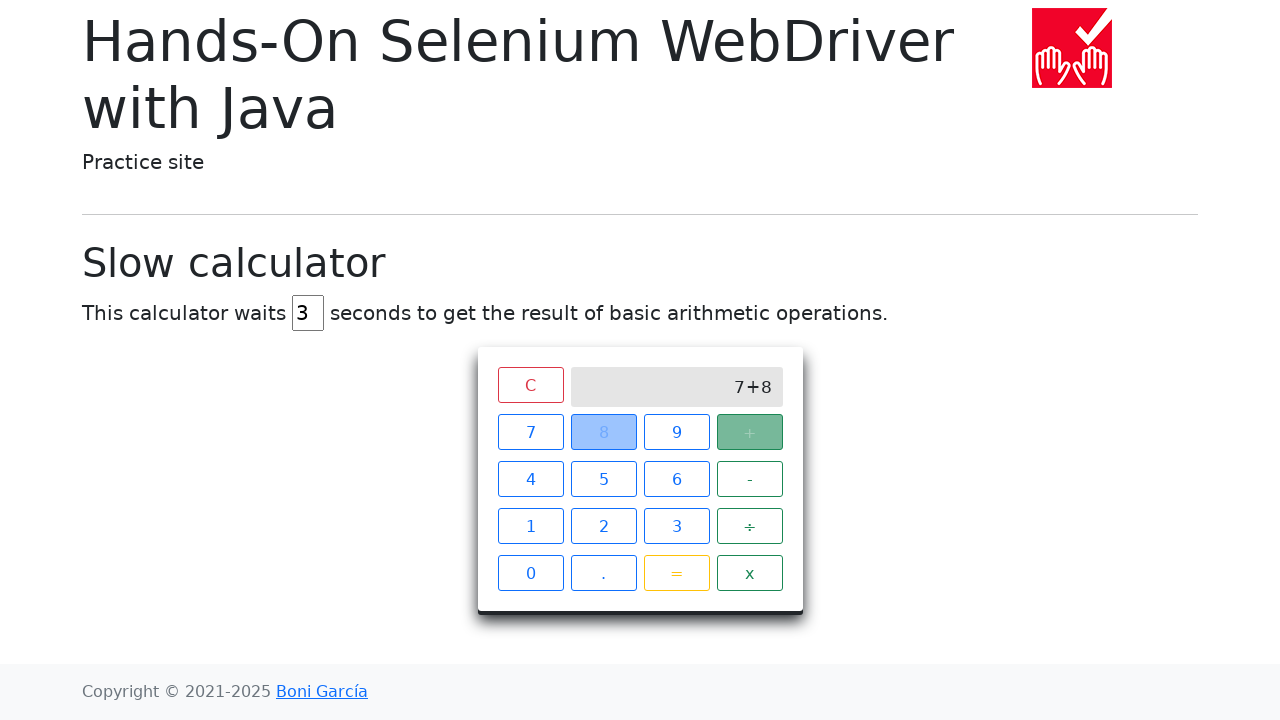

Clicked equals button to calculate 7 + 8 at (676, 573) on #calculator > div.keys > span.btn.btn-outline-warning
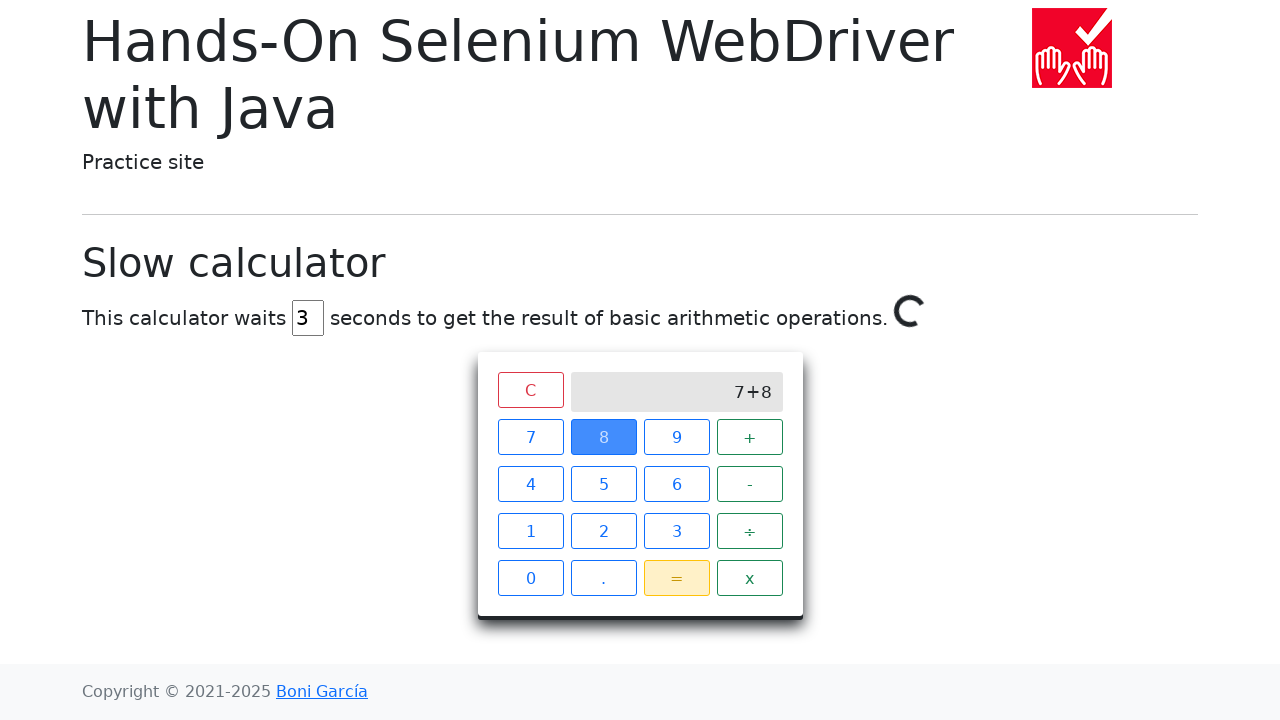

Calculator result loaded and equals 15
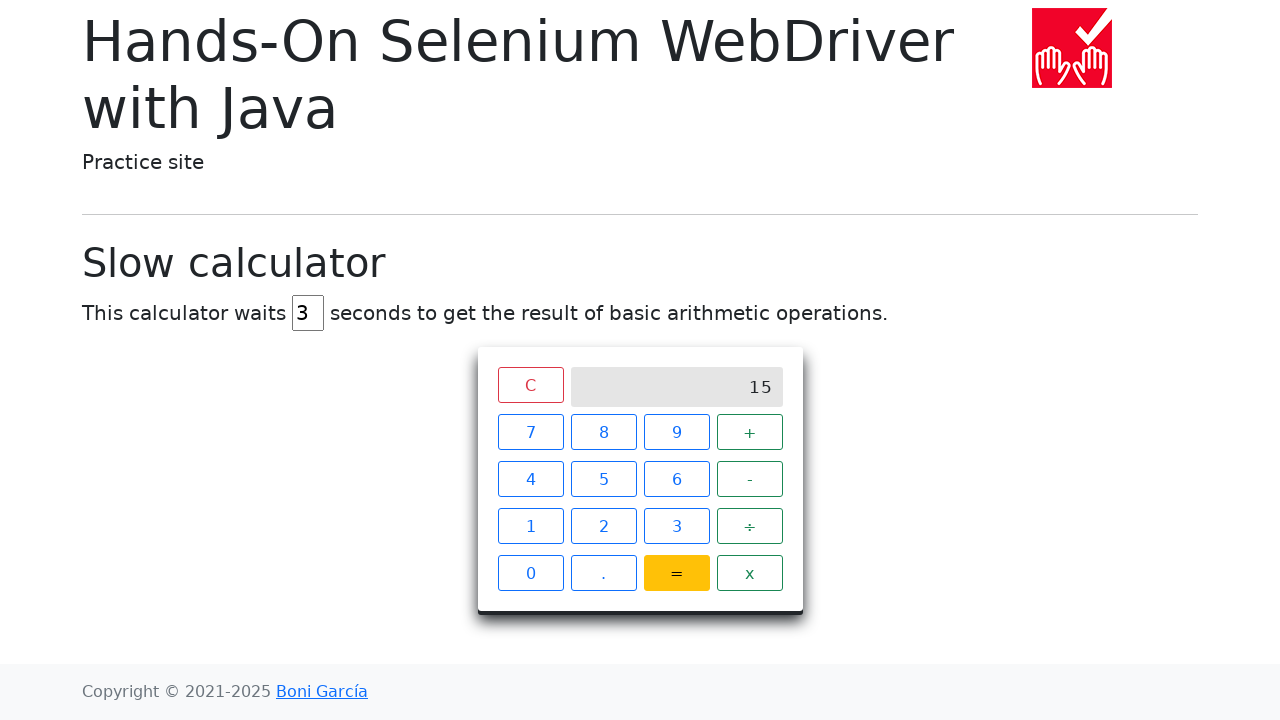

Verified that the calculator result is 15
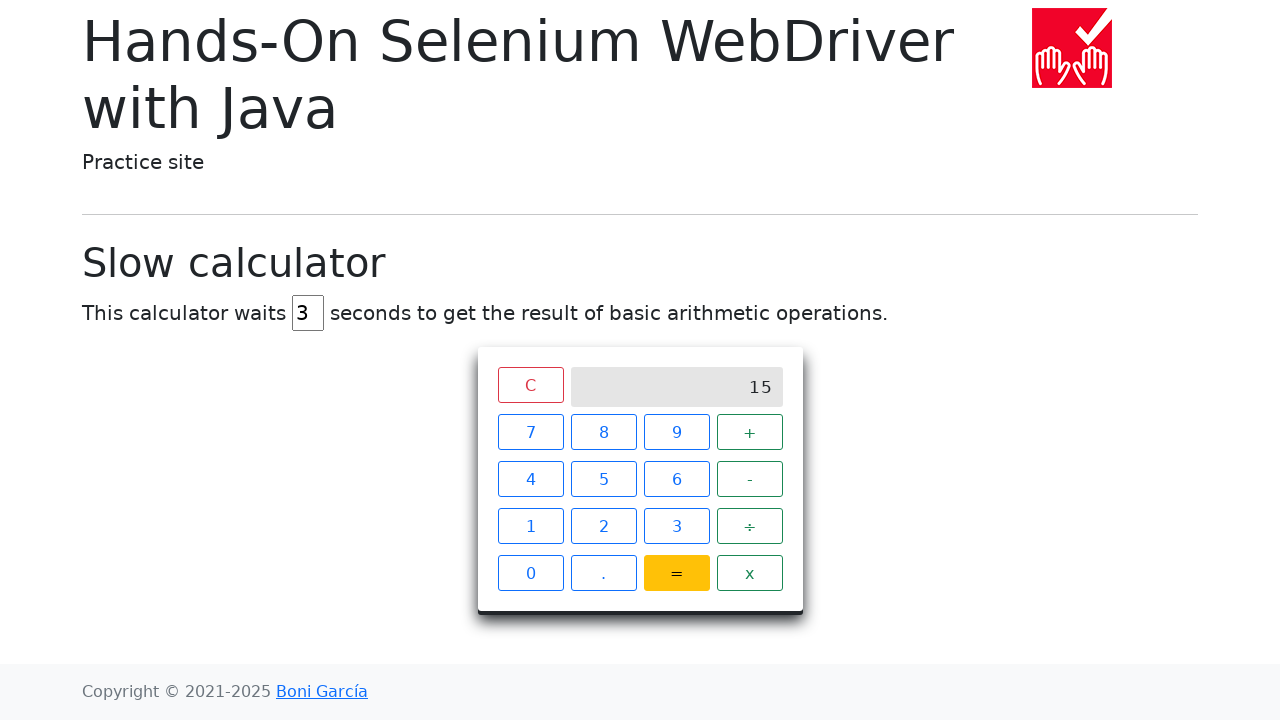

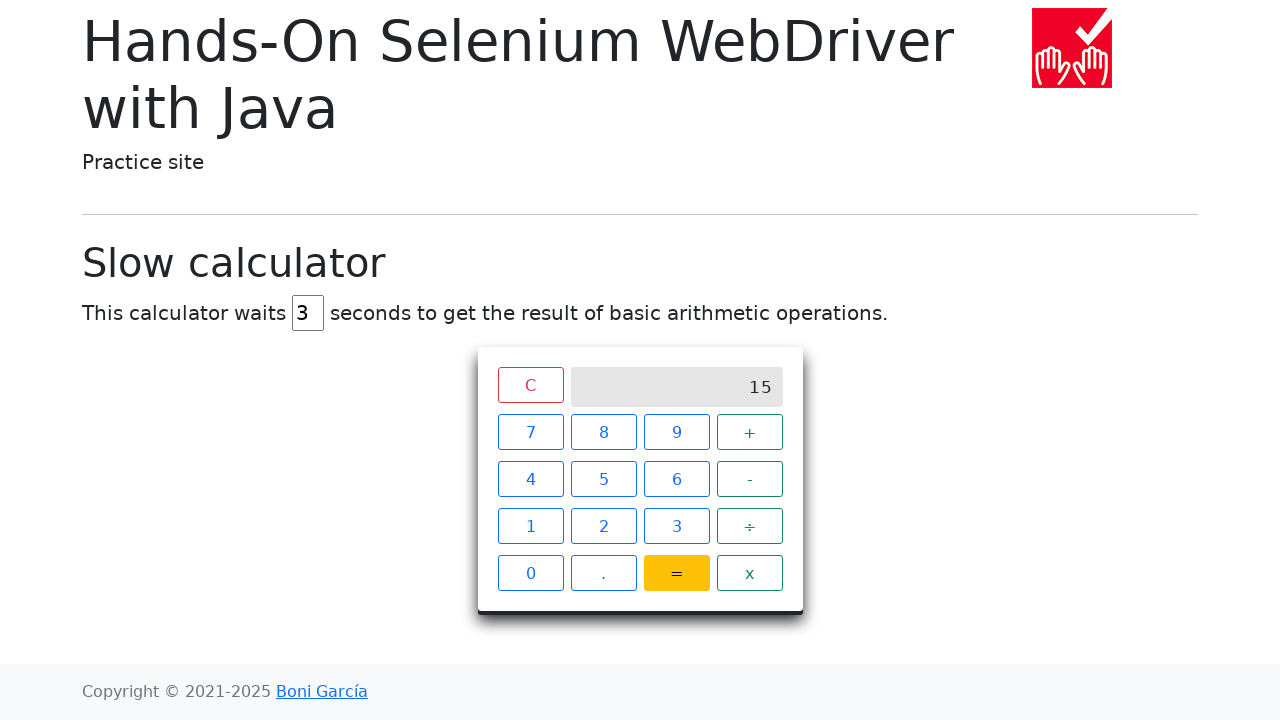